Tests a registration form without bugs by filling in first name, last name, and email fields, then submitting the form and verifying the success message

Starting URL: http://suninjuly.github.io/registration1.html

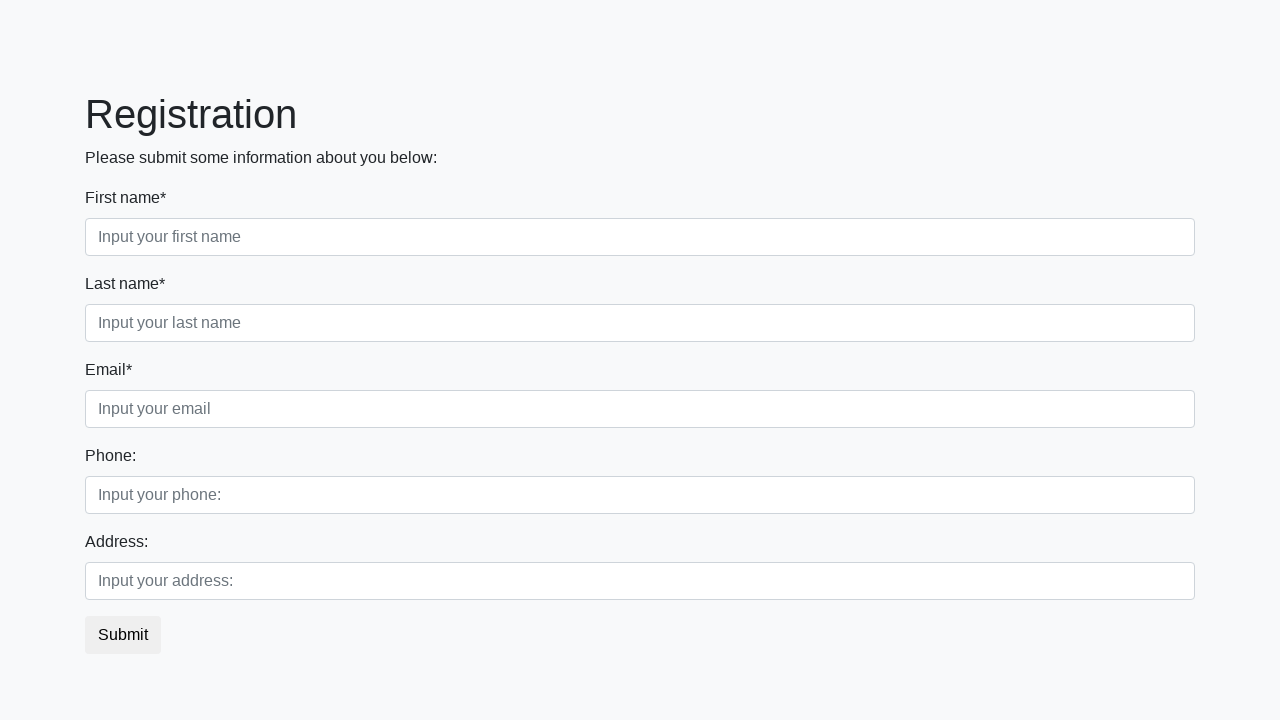

Navigated to registration form page
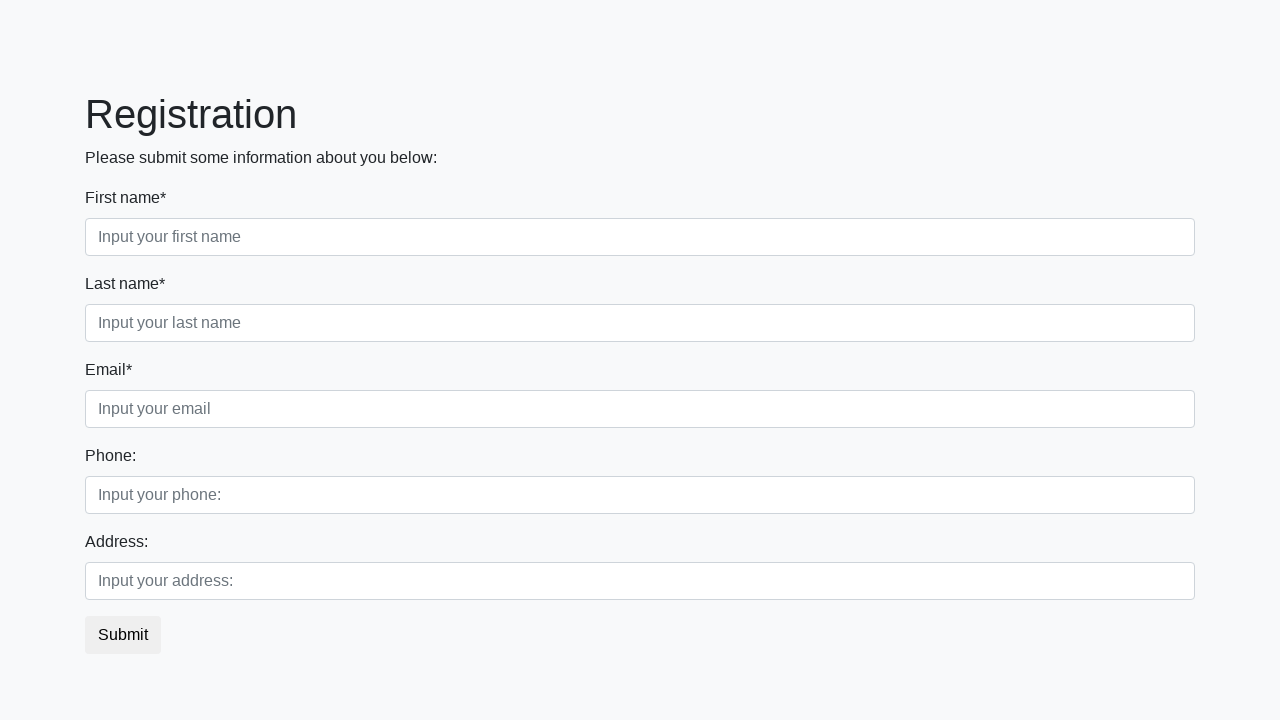

Filled first name field with 'Denis' on //div[@class="first_block"]/div[1]/input
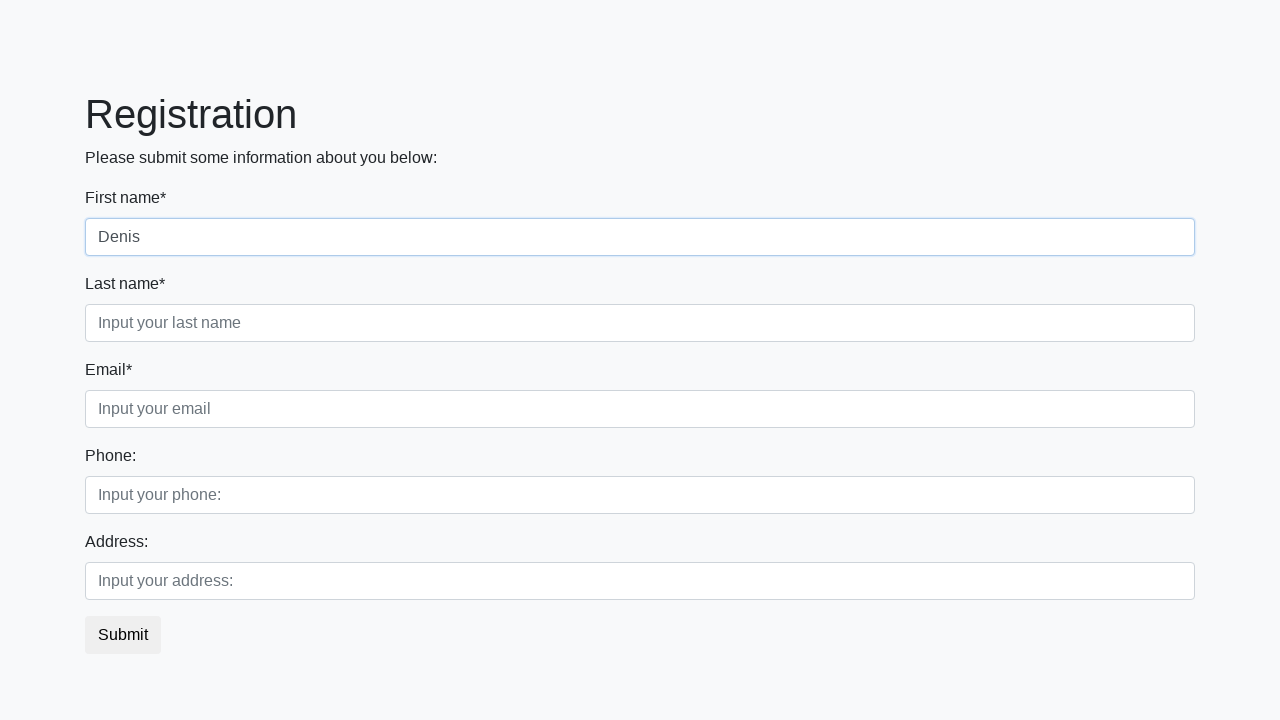

Filled last name field with 'Antonov' on //div[@class="first_block"]/div[2]/input
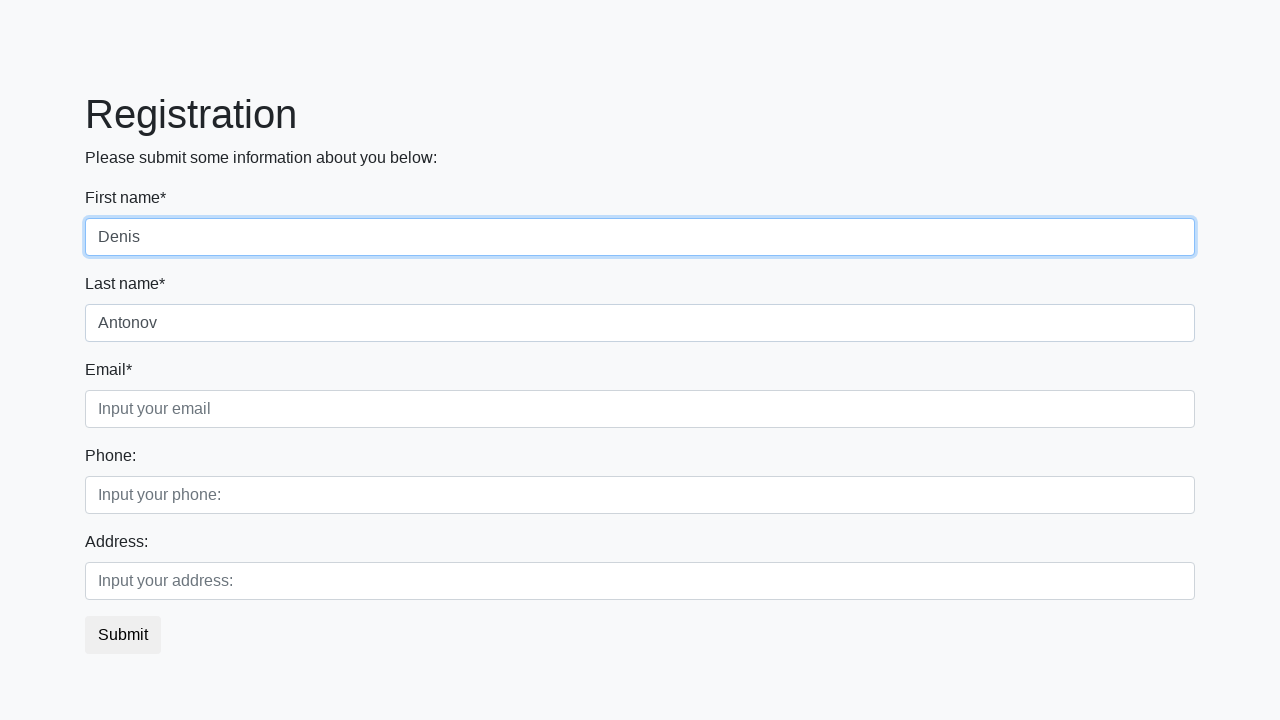

Filled email field with 'testuser@example.com' on //div[@class="first_block"]/div[3]/input
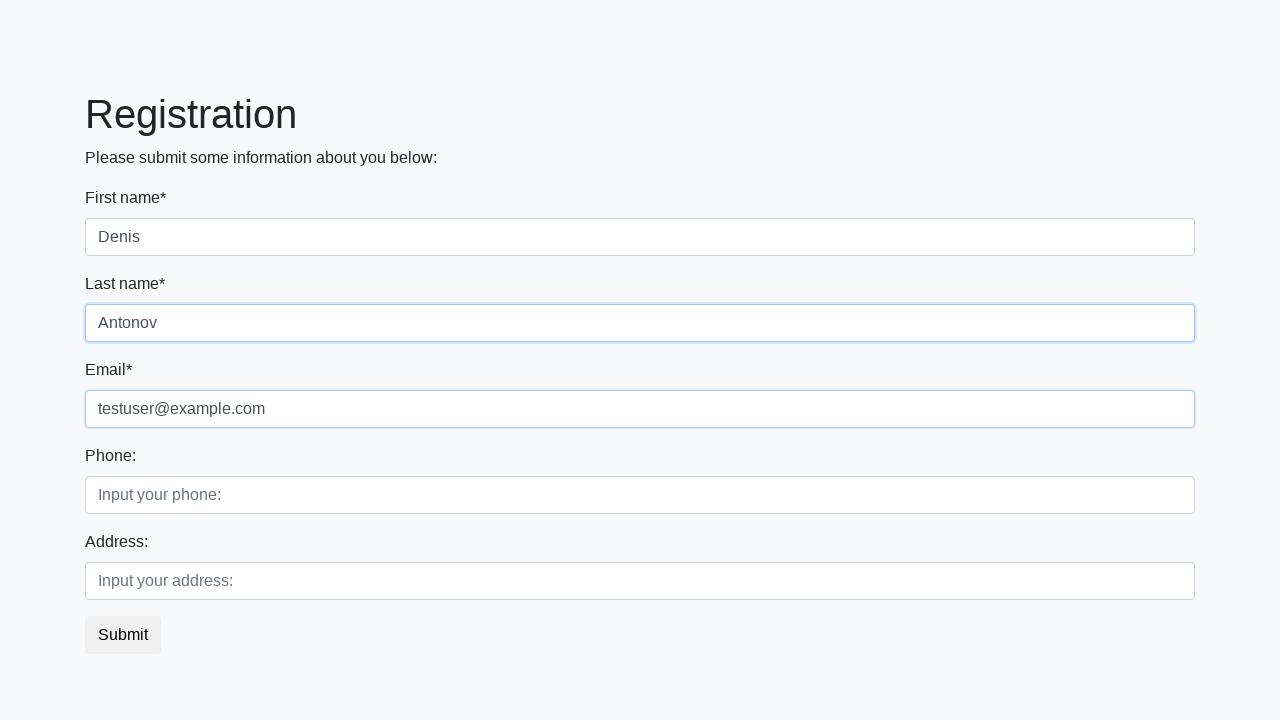

Clicked submit button to register at (123, 635) on button.btn
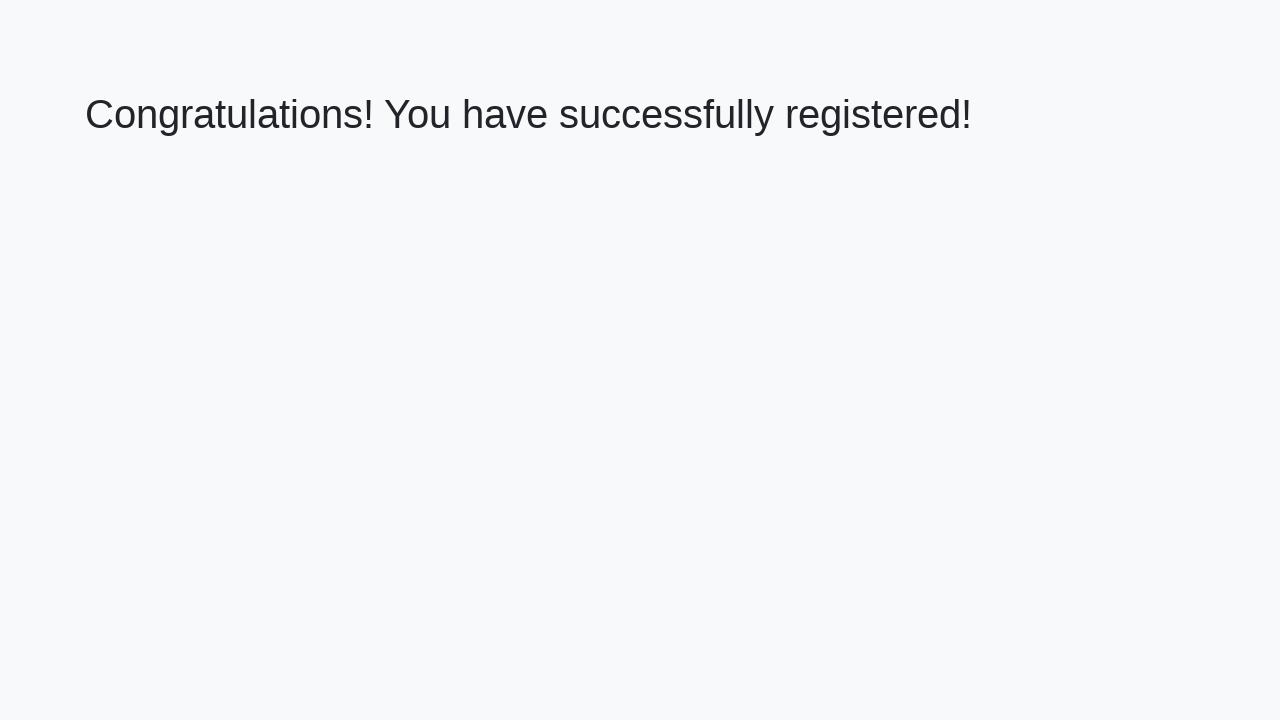

Success page loaded with heading element
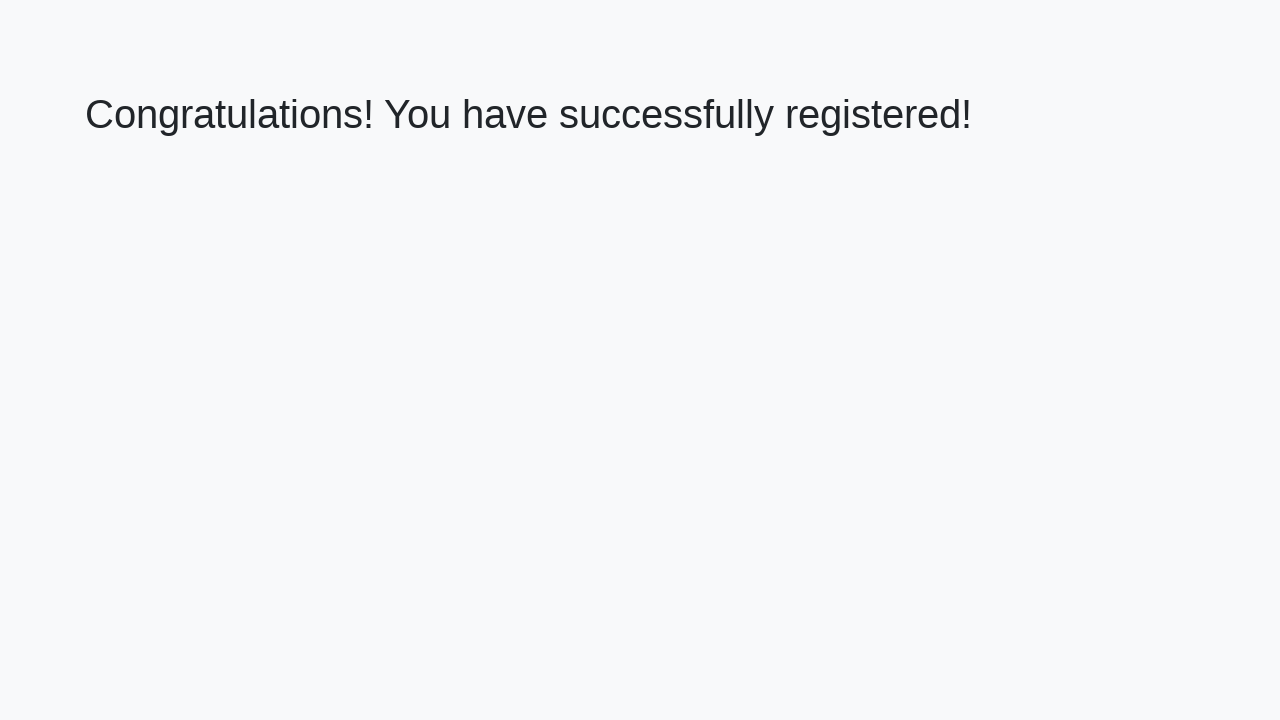

Retrieved heading text: 'Congratulations! You have successfully registered!'
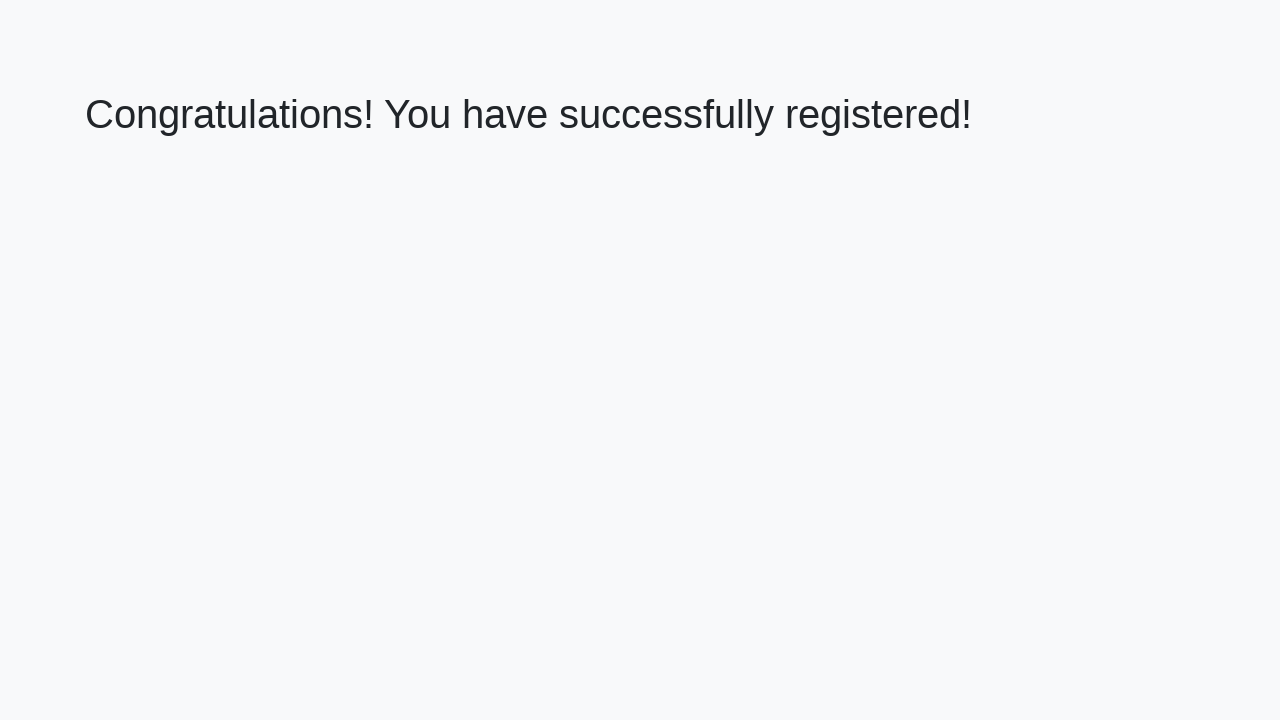

Verified success message: 'Congratulations! You have successfully registered!'
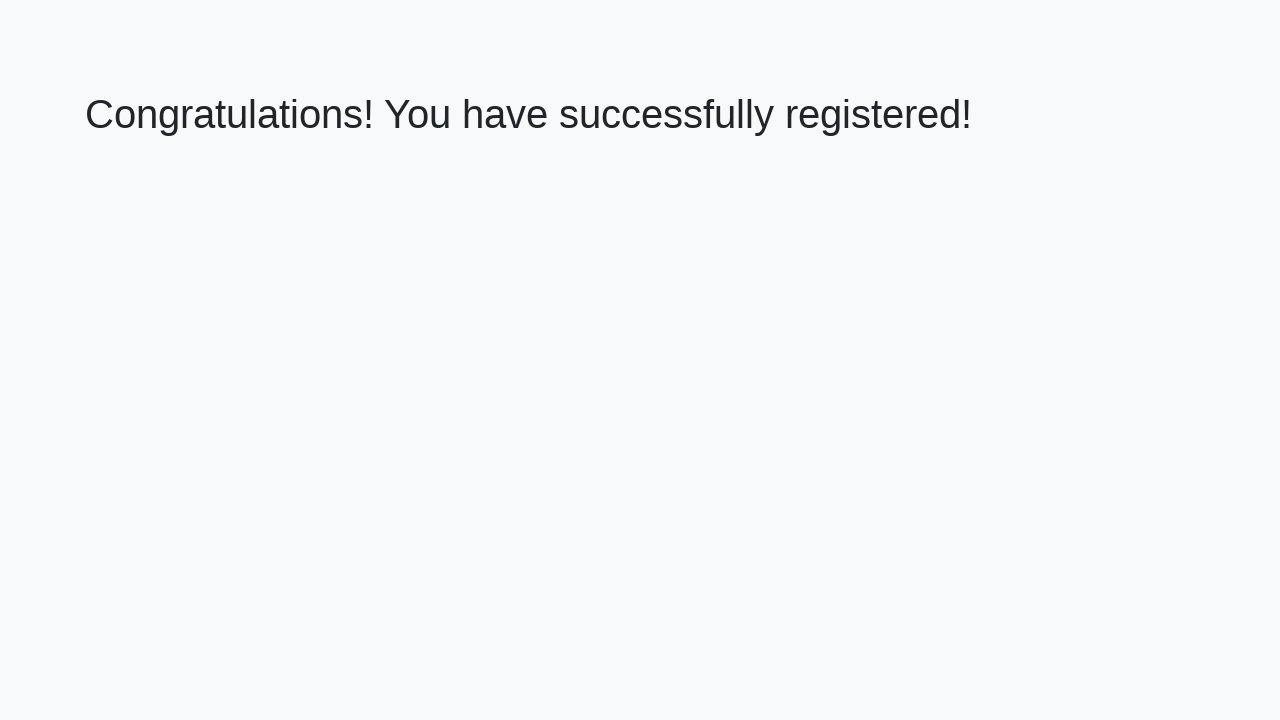

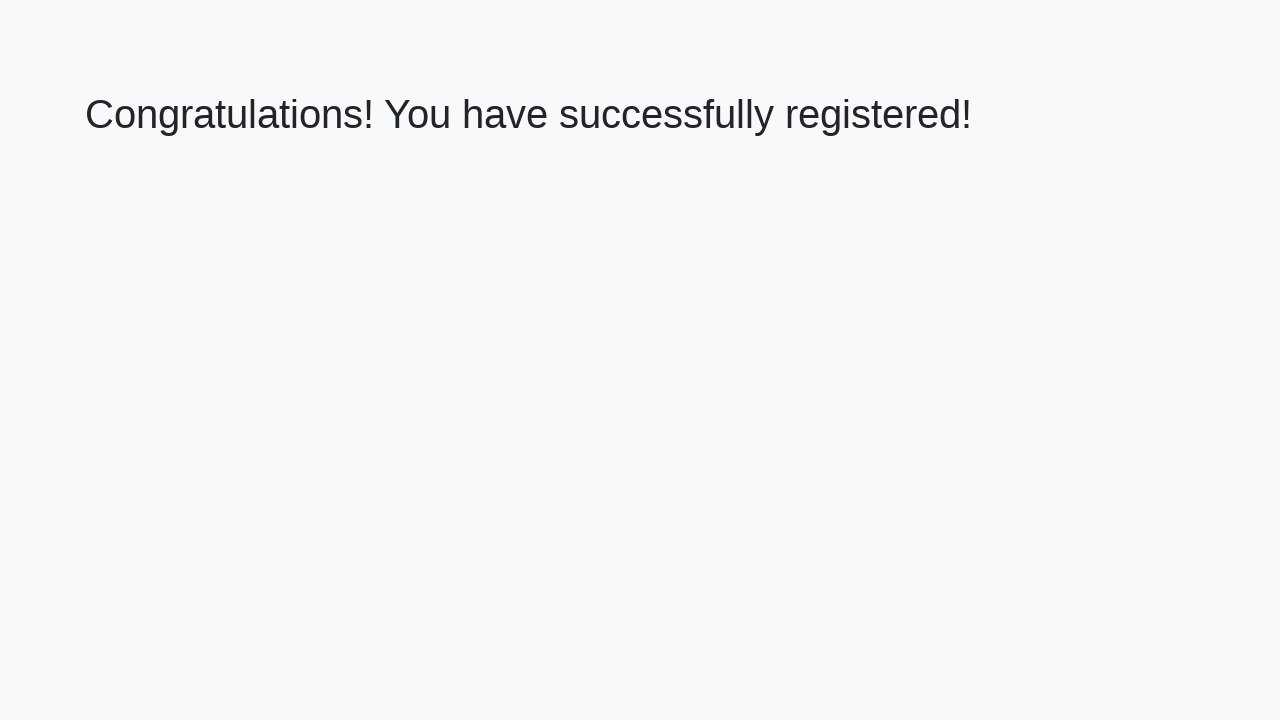